Tests JavaScript alert handling by clicking a button to trigger an alert, verifying its text, and accepting it

Starting URL: https://the-internet.herokuapp.com/javascript_alerts

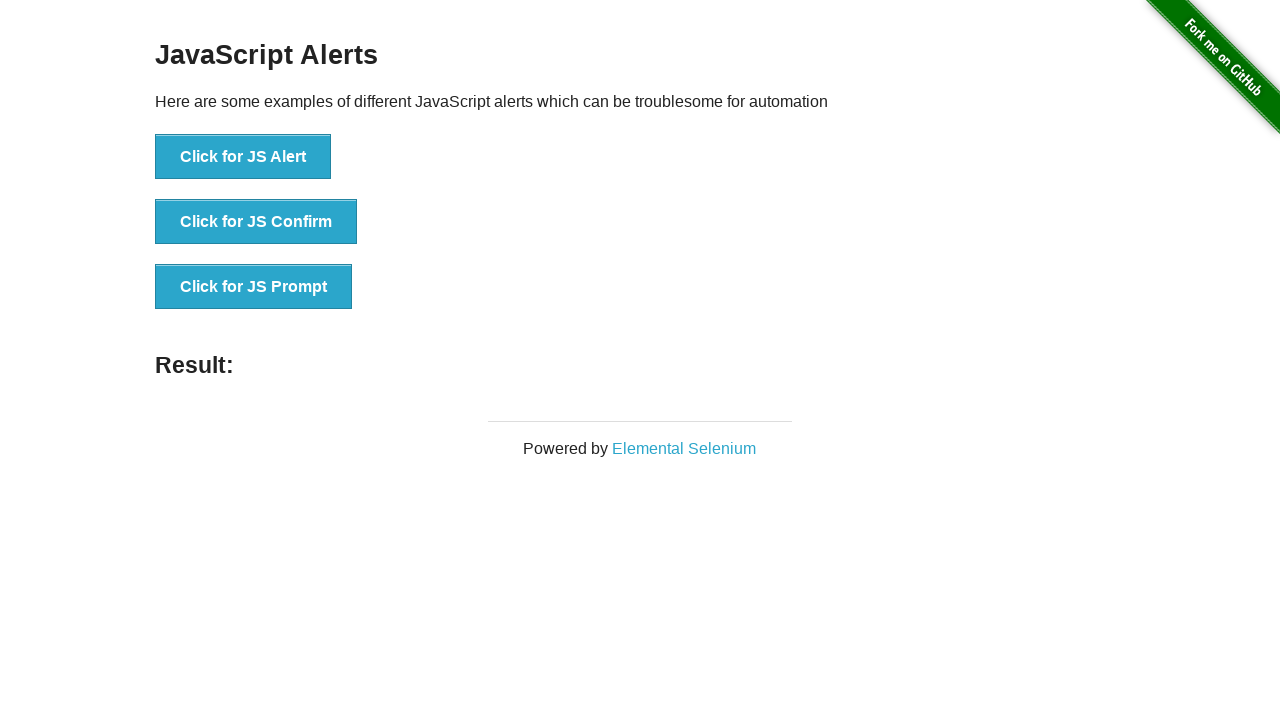

Clicked button to trigger JavaScript alert at (243, 157) on xpath=//button[normalize-space()='Click for JS Alert']
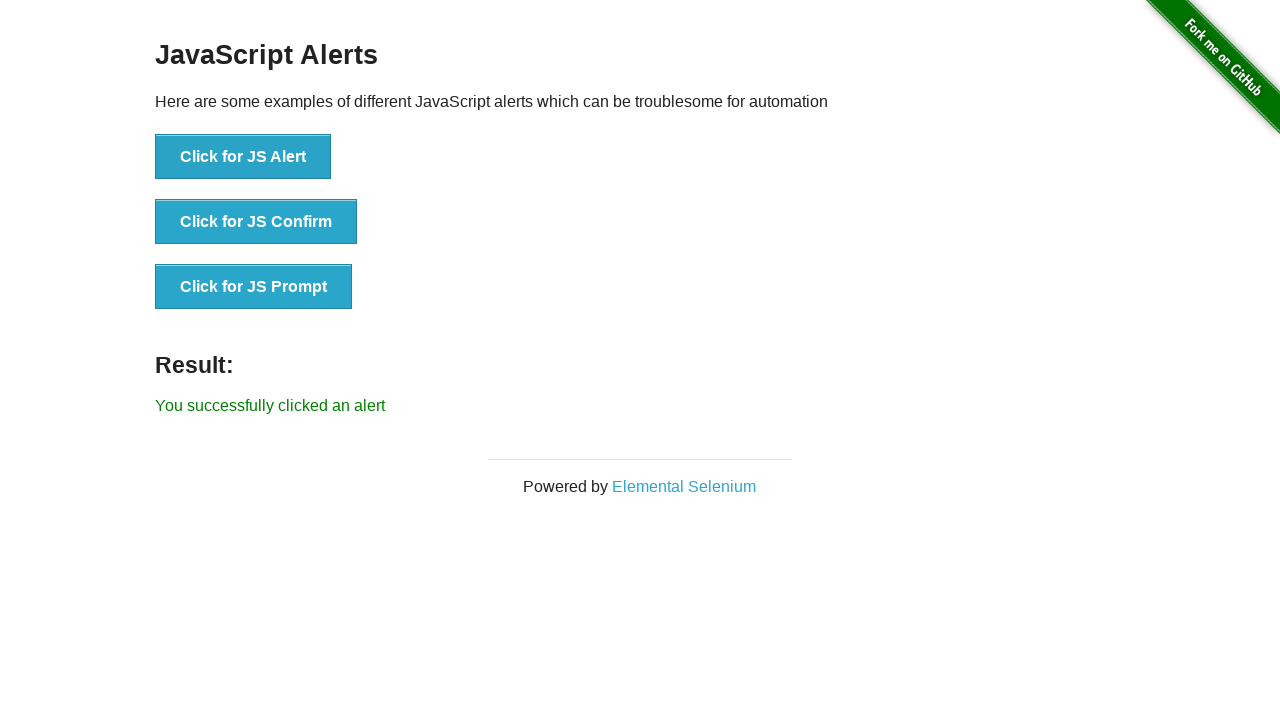

Set up dialog handler to accept alerts
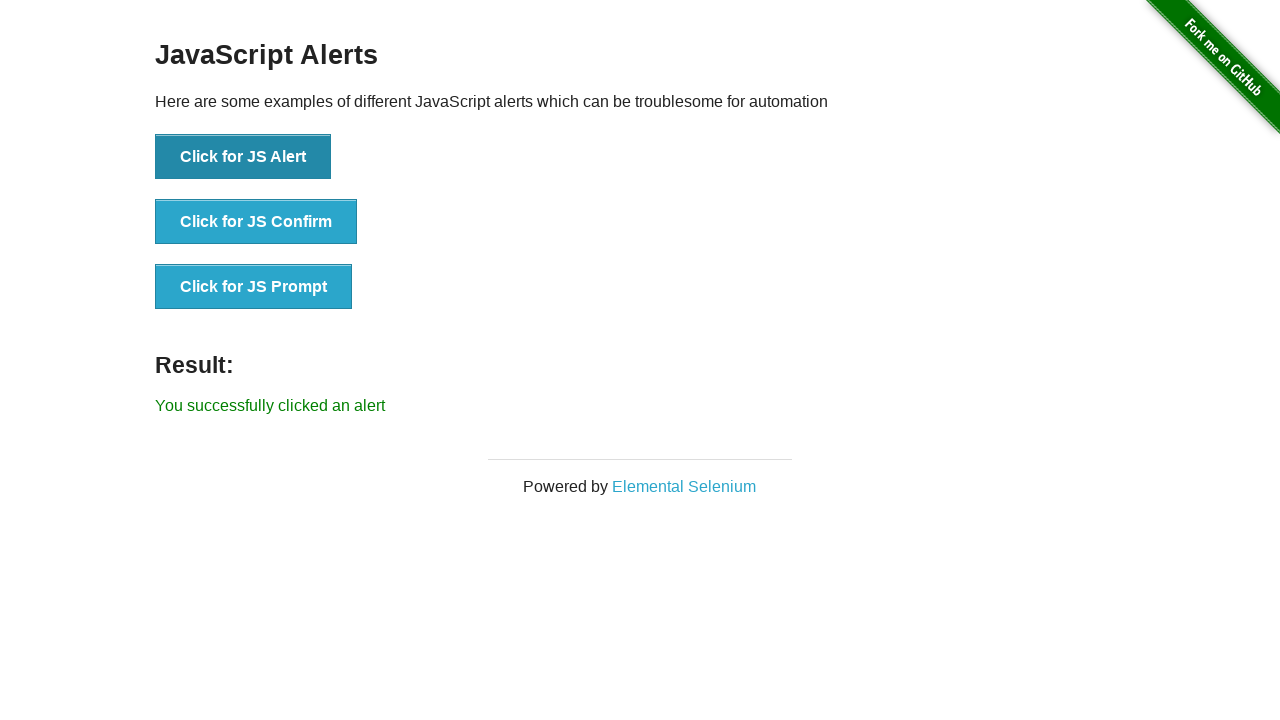

Waited for result element to appear
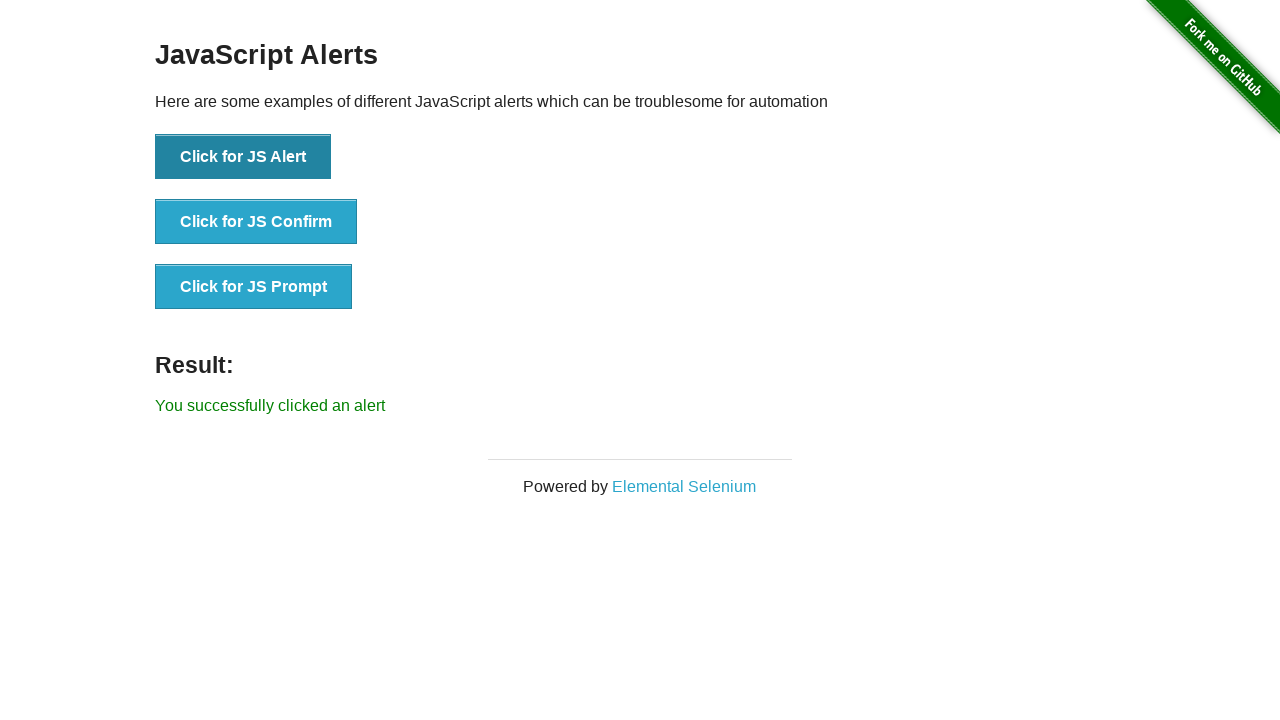

Retrieved result text content
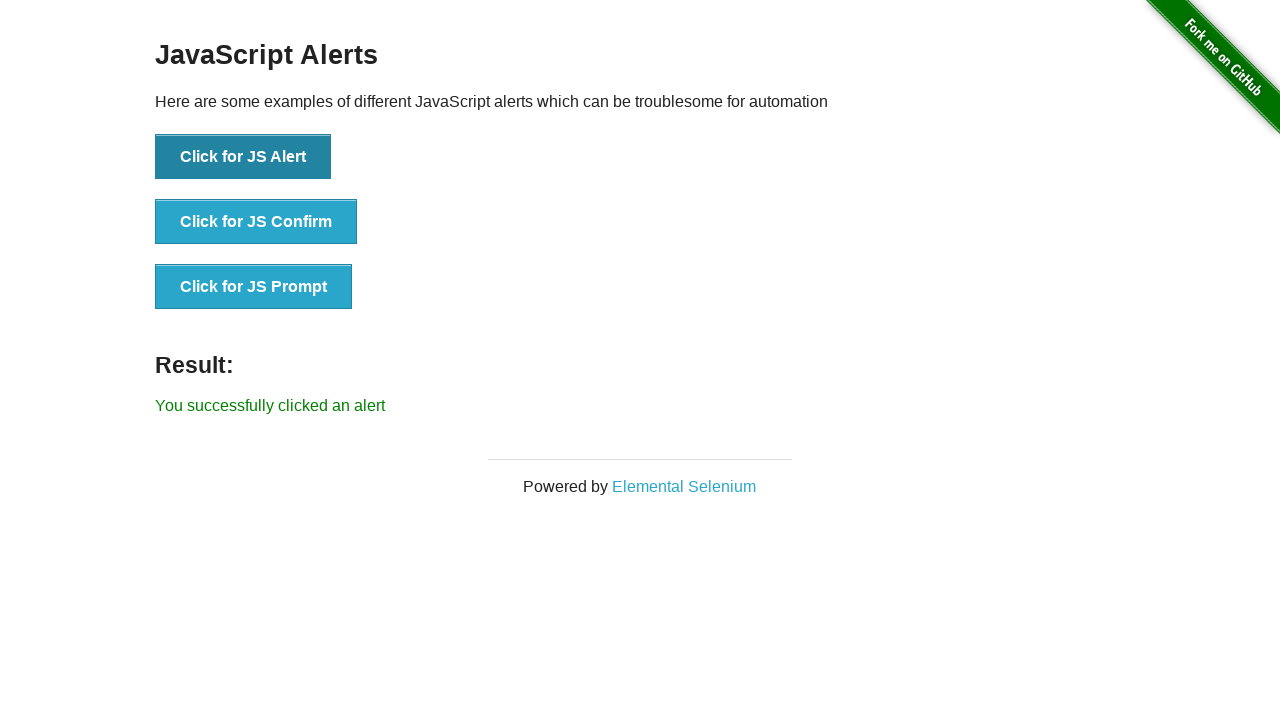

Verified result text matches expected value: 'You successfully clicked an alert'
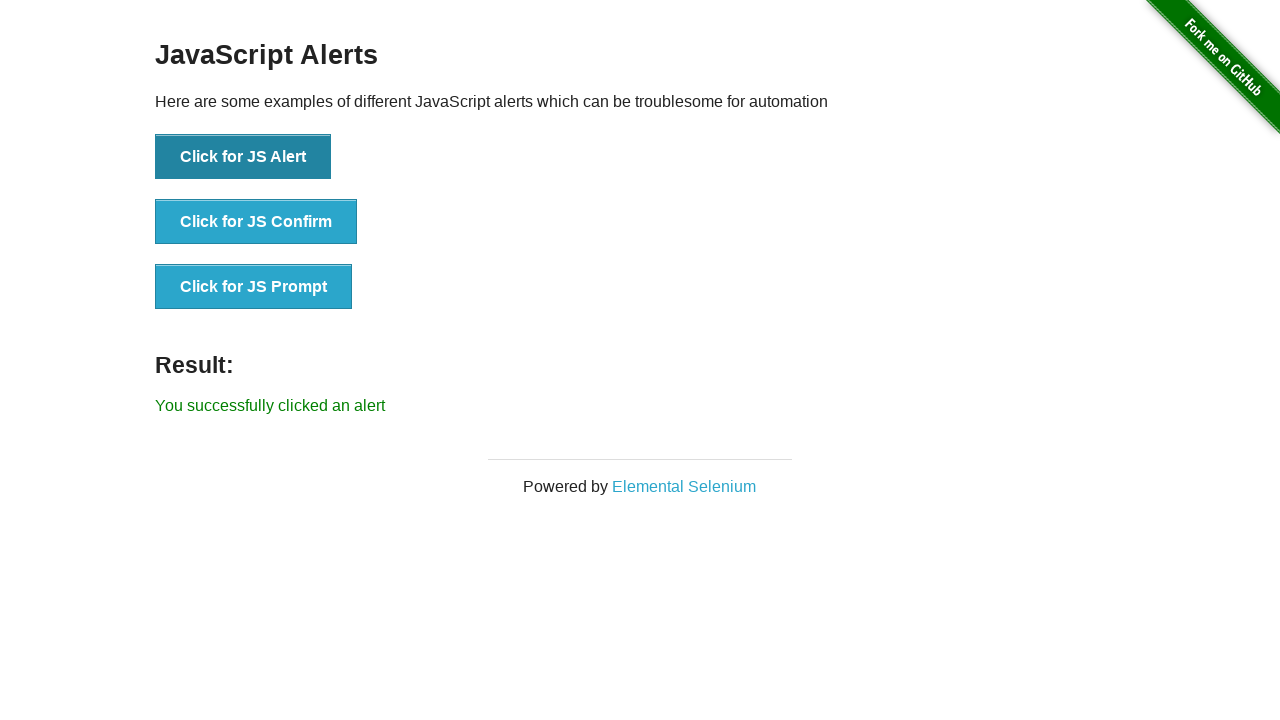

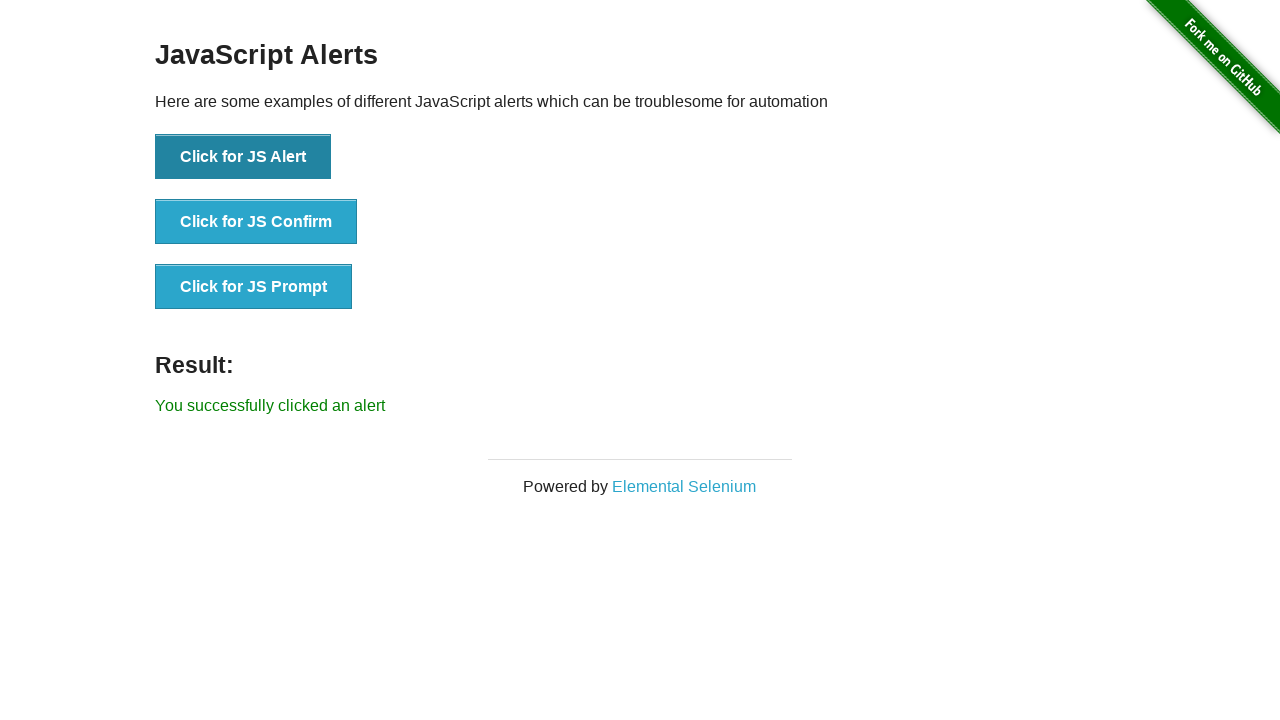